Tests that a todo item is removed when edited to an empty string

Starting URL: https://demo.playwright.dev/todomvc

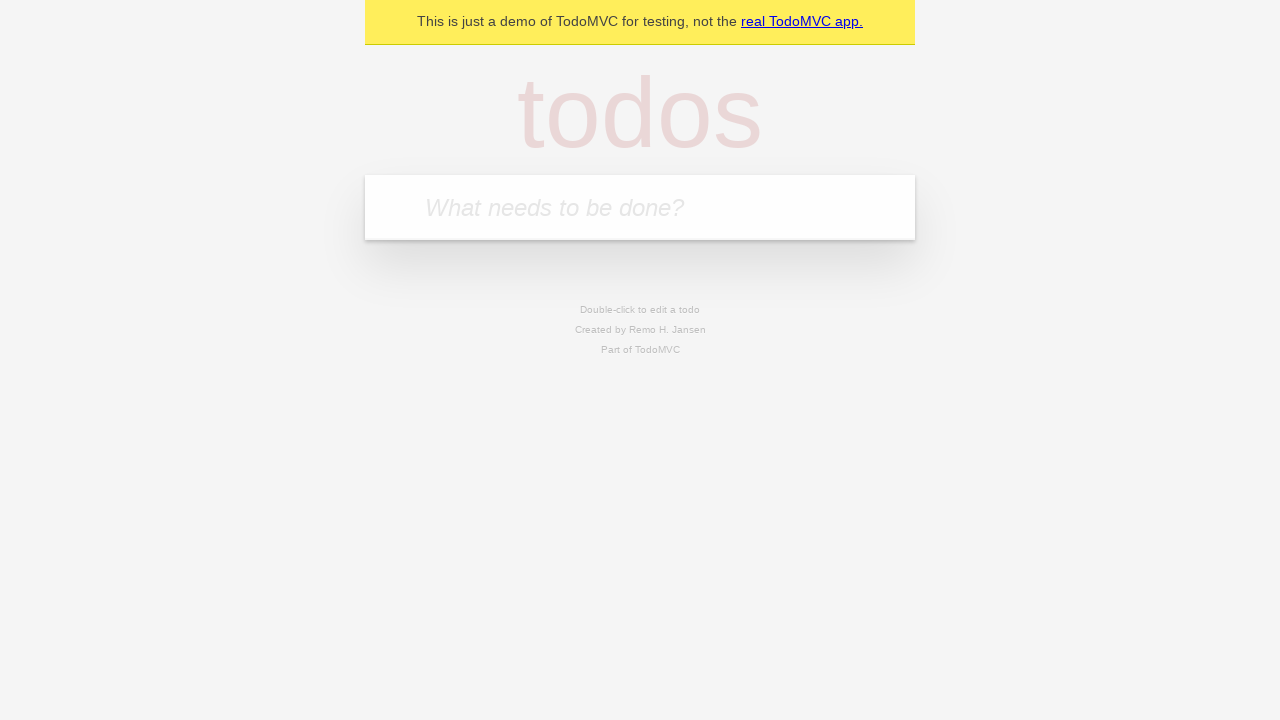

Filled todo input with 'buy some cheese' on internal:attr=[placeholder="What needs to be done?"i]
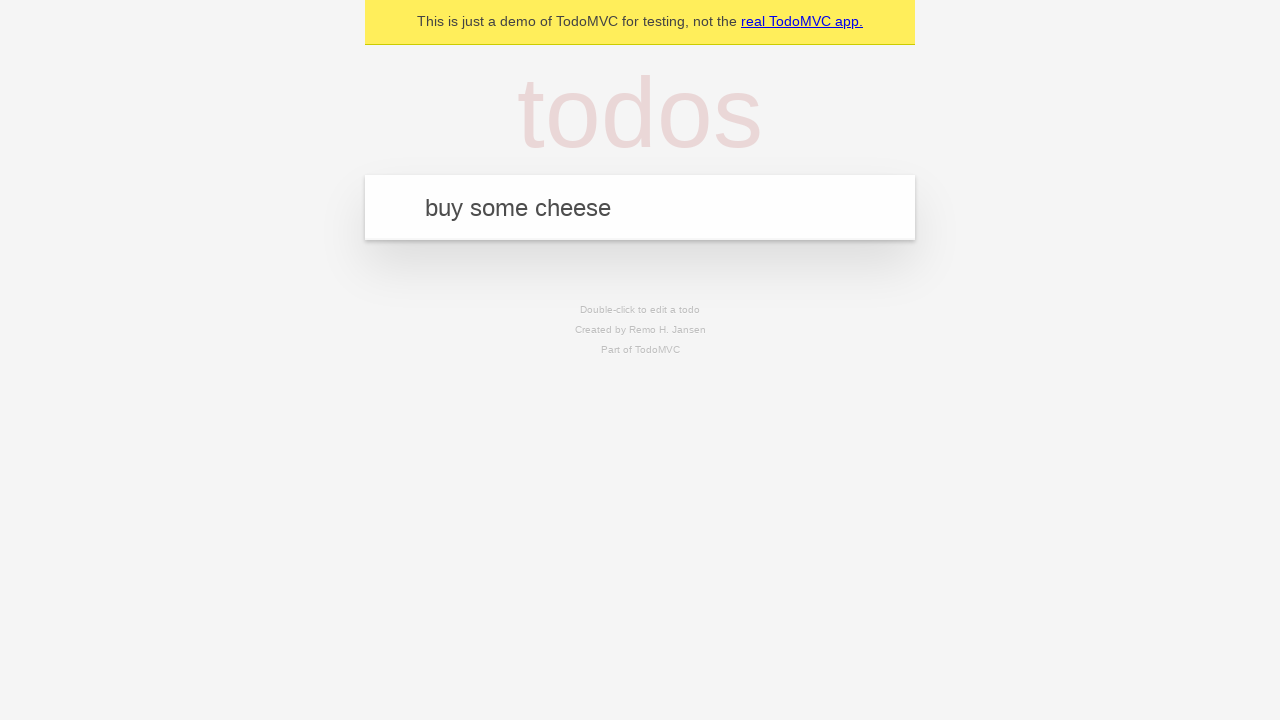

Pressed Enter to add first todo item on internal:attr=[placeholder="What needs to be done?"i]
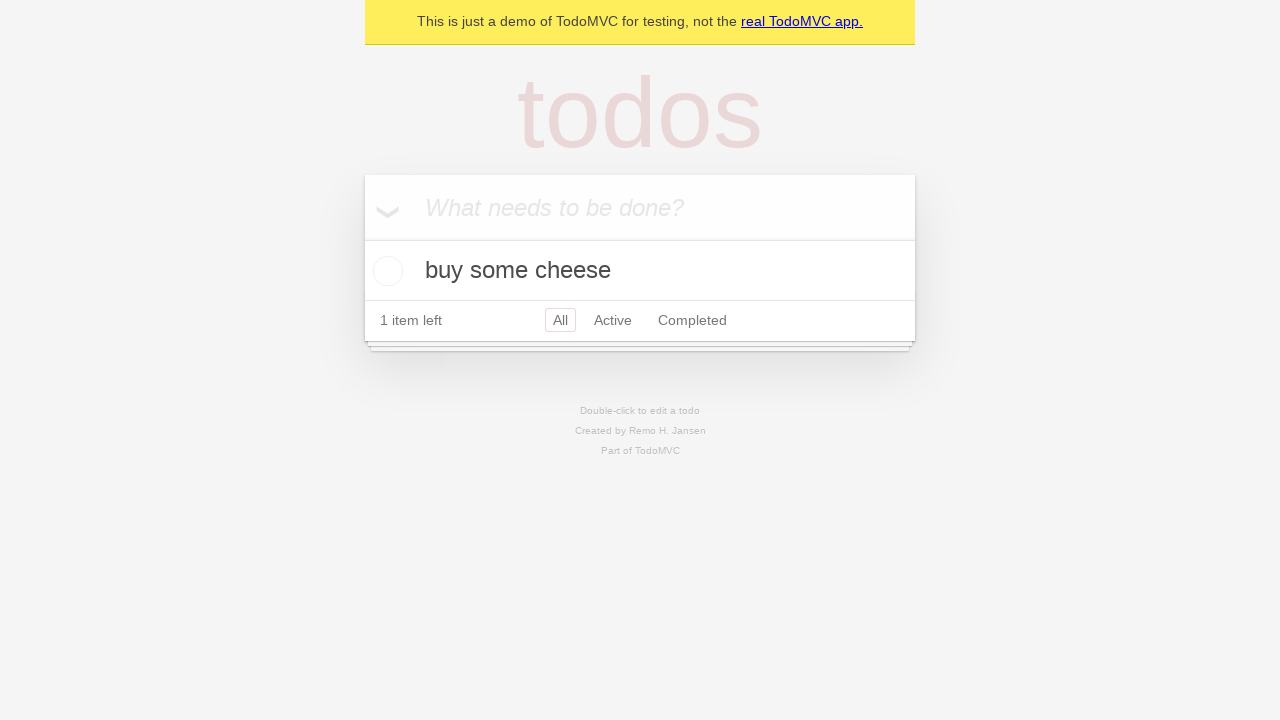

Filled todo input with 'feed the cat' on internal:attr=[placeholder="What needs to be done?"i]
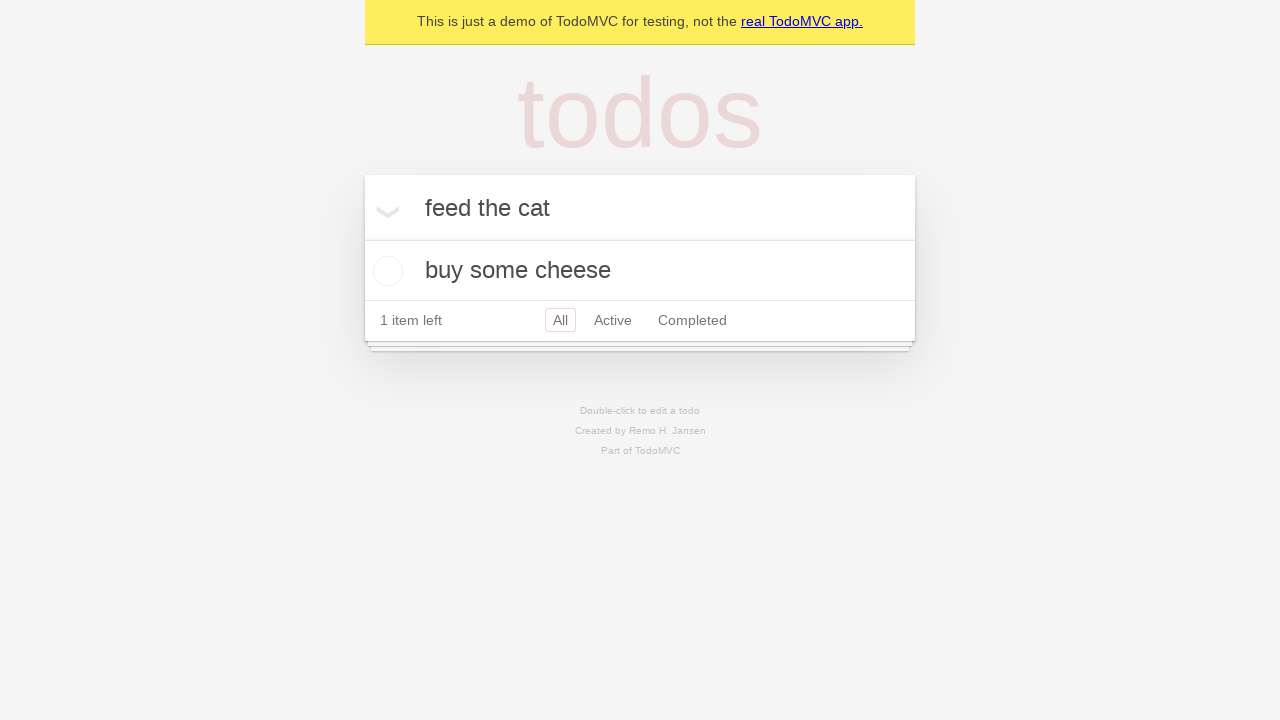

Pressed Enter to add second todo item on internal:attr=[placeholder="What needs to be done?"i]
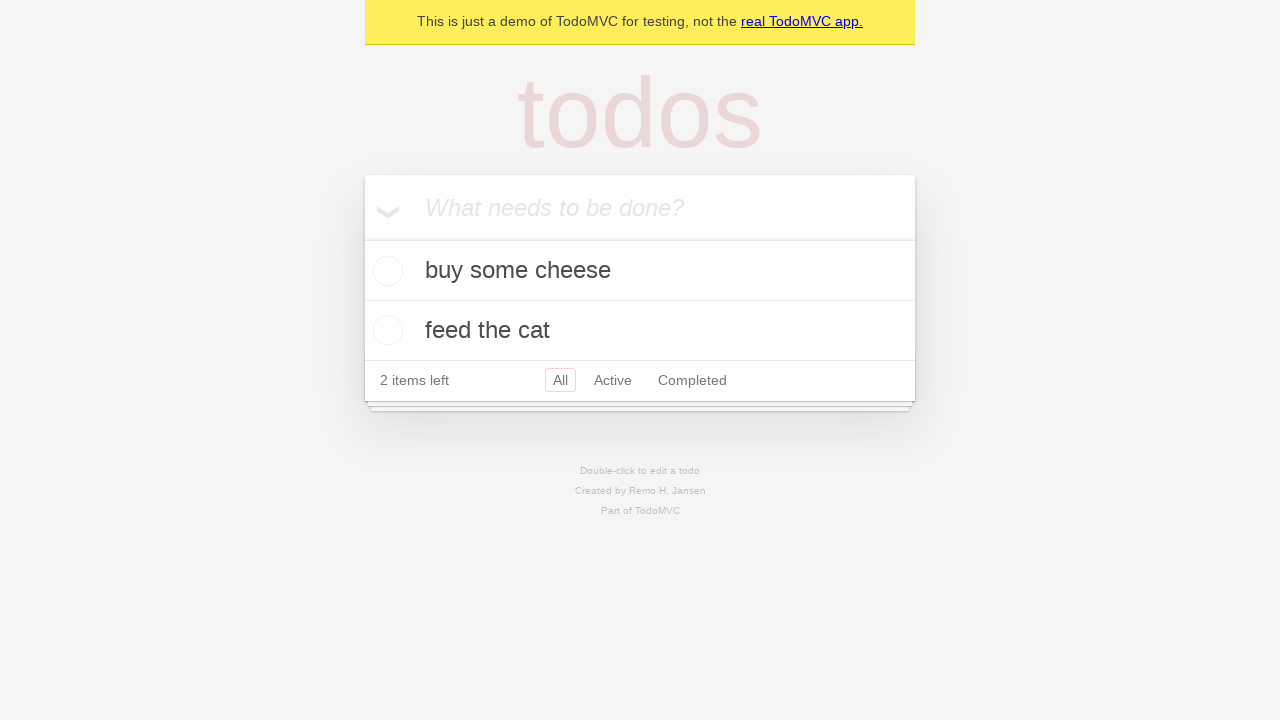

Filled todo input with 'book a doctors appointment' on internal:attr=[placeholder="What needs to be done?"i]
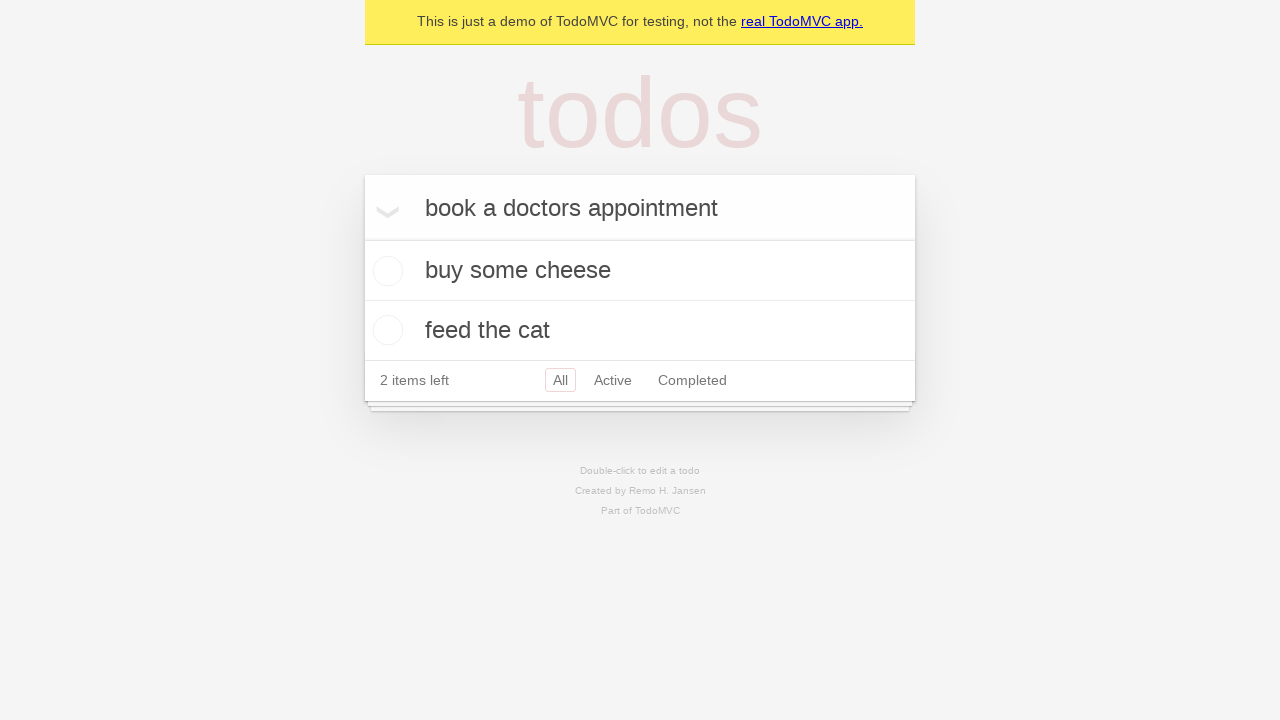

Pressed Enter to add third todo item on internal:attr=[placeholder="What needs to be done?"i]
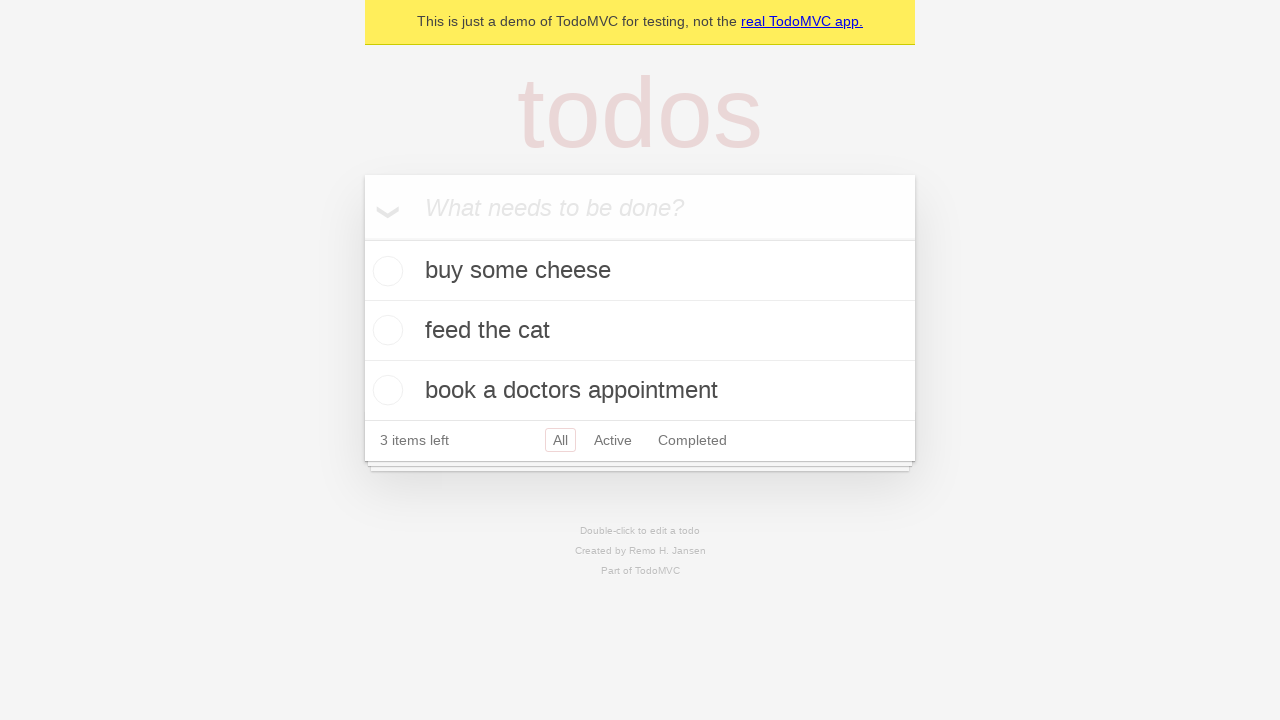

Waited for all three todo items to be visible
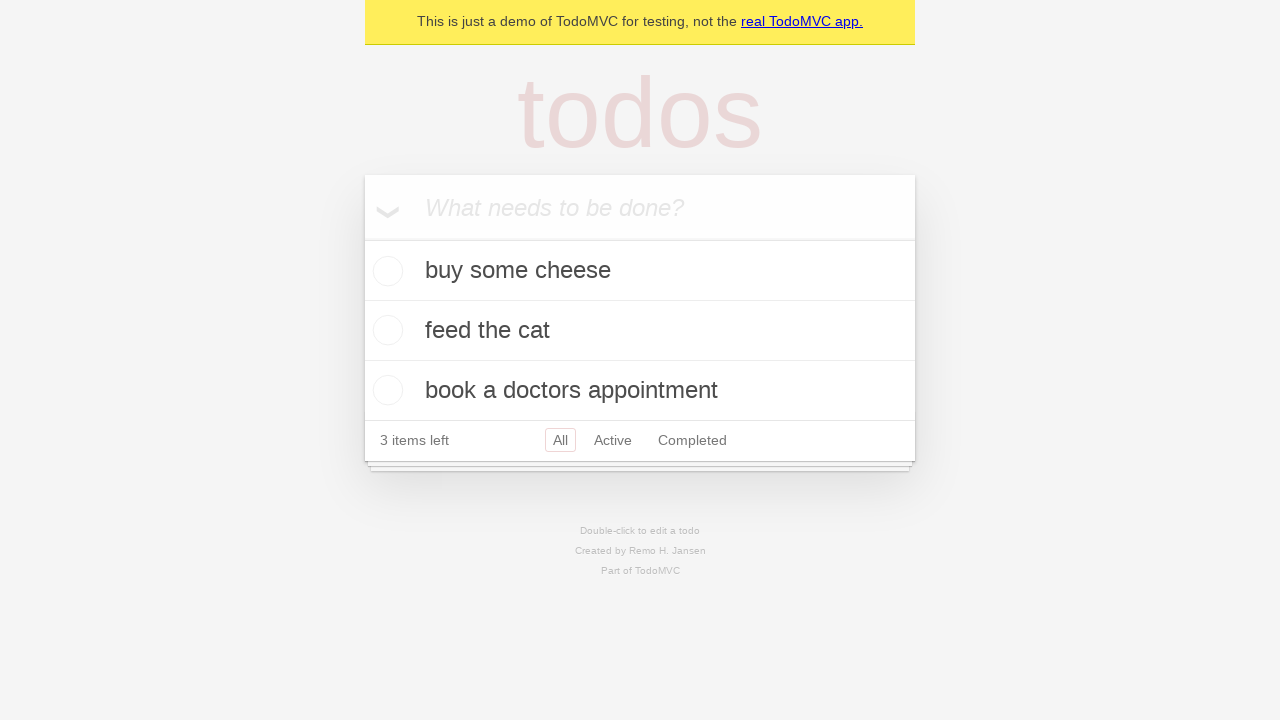

Double-clicked second todo item to enter edit mode at (640, 331) on [data-testid='todo-item'] >> nth=1
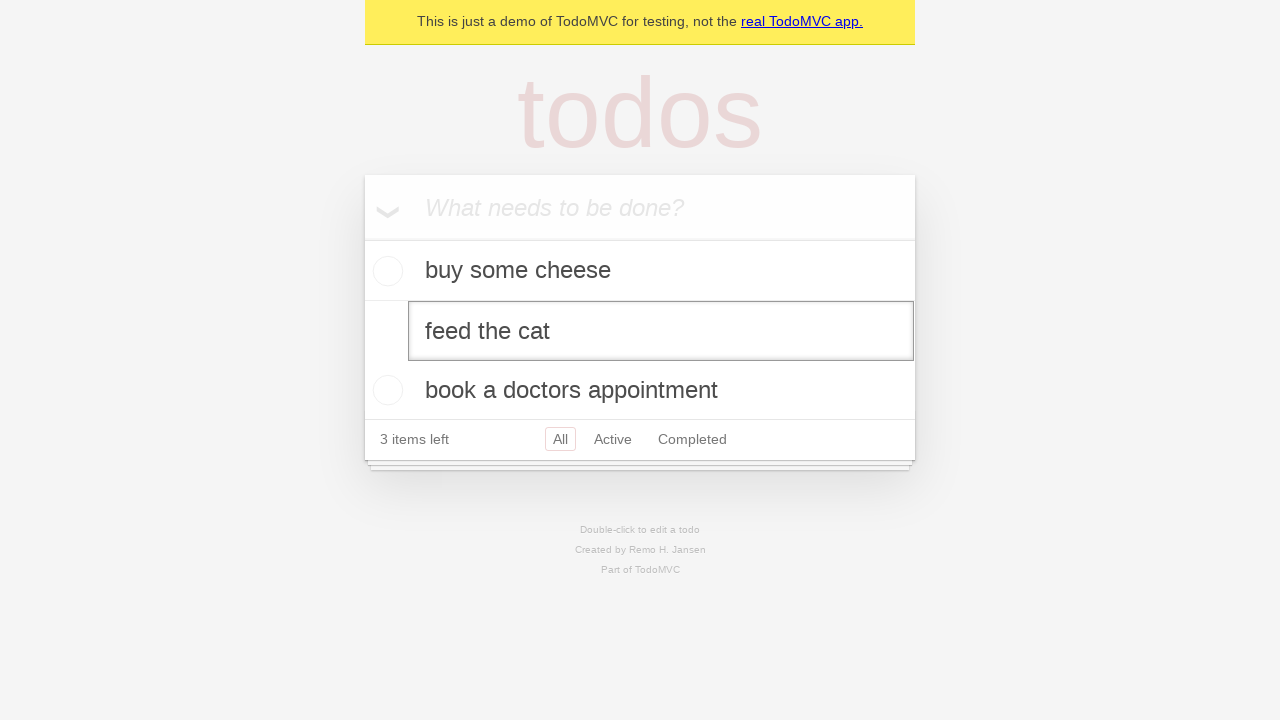

Cleared the todo item text field on [data-testid='todo-item'] >> nth=1 >> internal:role=textbox[name="Edit"i]
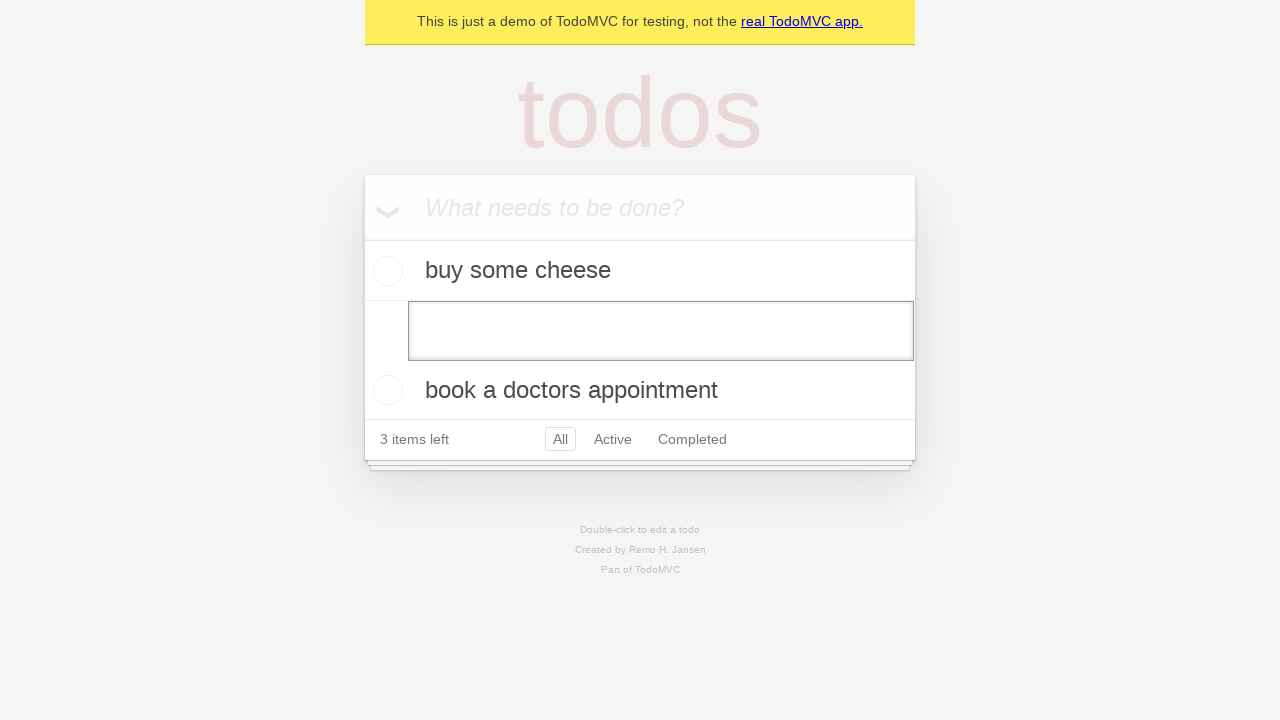

Pressed Enter to confirm empty text and remove the todo item on [data-testid='todo-item'] >> nth=1 >> internal:role=textbox[name="Edit"i]
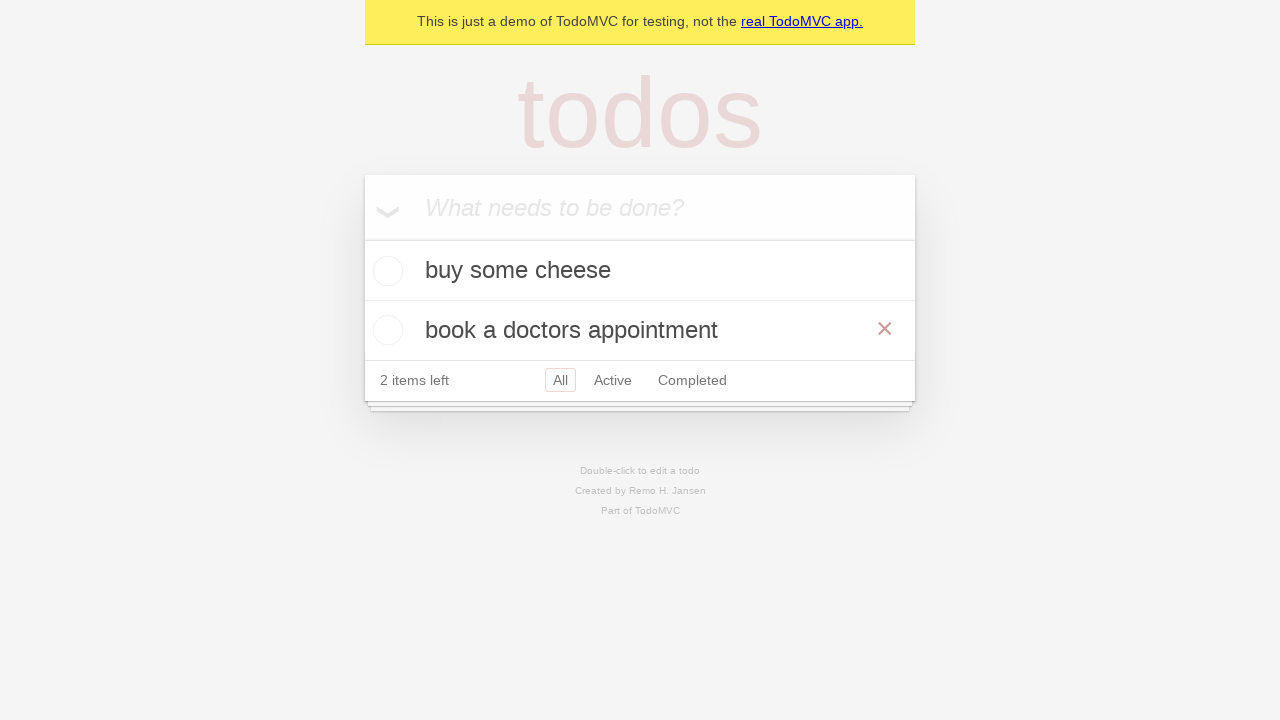

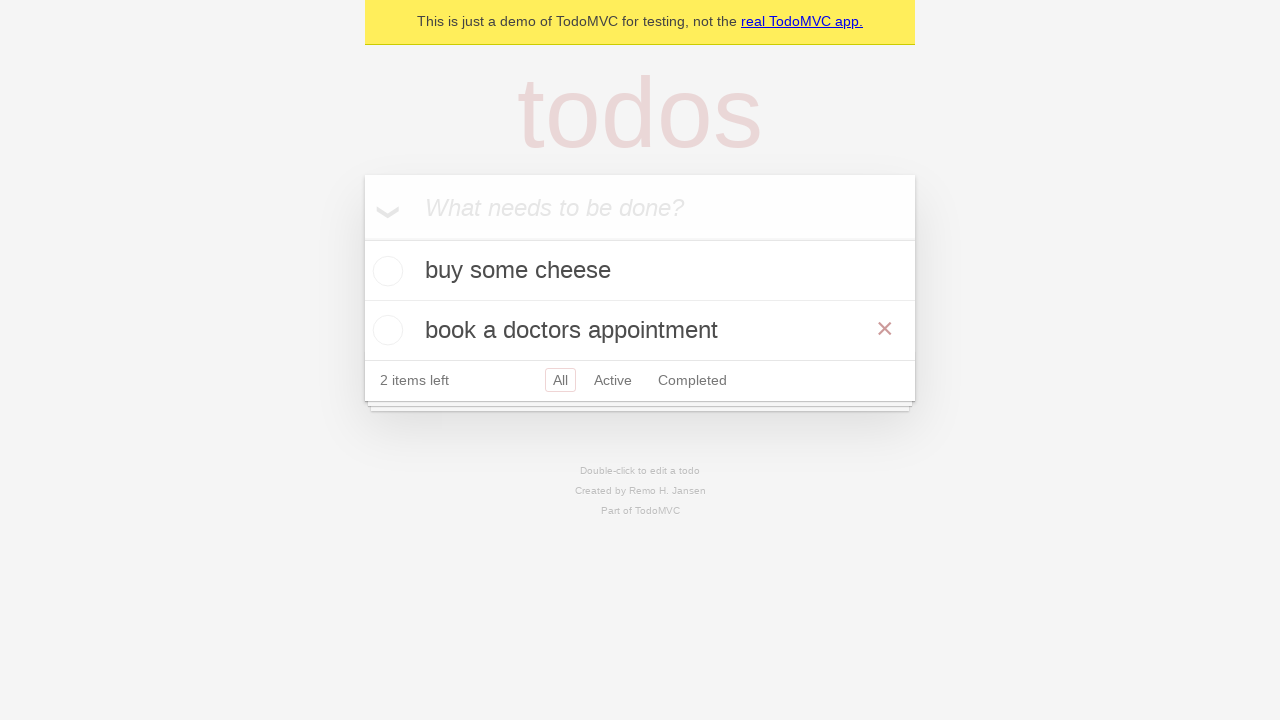